Tests clicking login without credentials and then closing the error message by clicking the X button

Starting URL: https://the-internet.herokuapp.com/

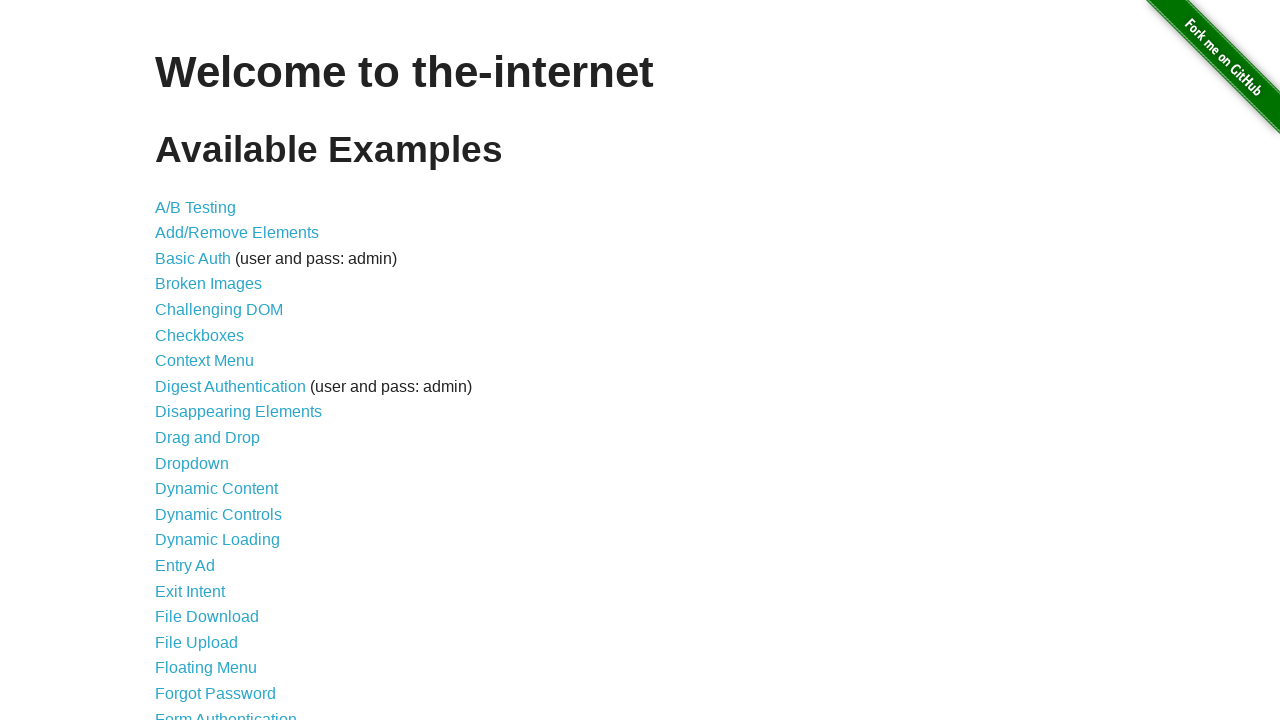

Clicked on the Form Authentication link at (226, 712) on xpath=//*[@id="content"]/ul/li[21]/a
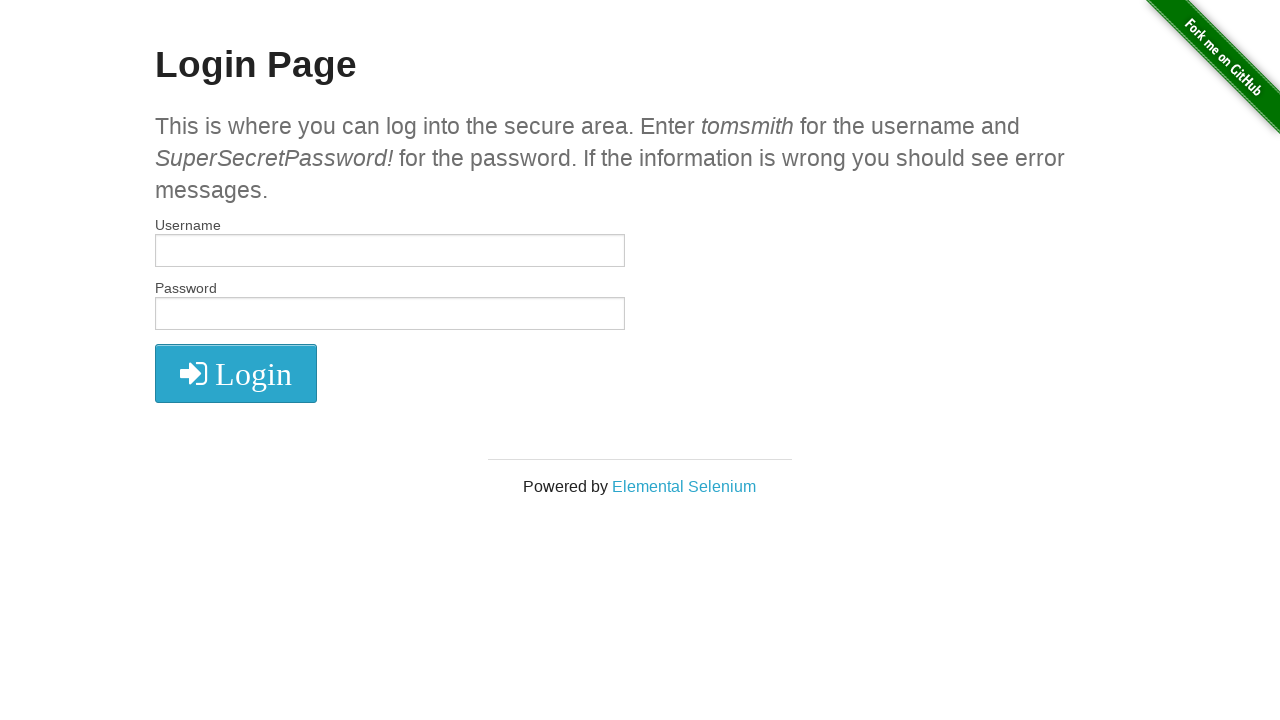

Clicked login button without credentials to trigger error at (236, 373) on xpath=//*[@id="login"]/button
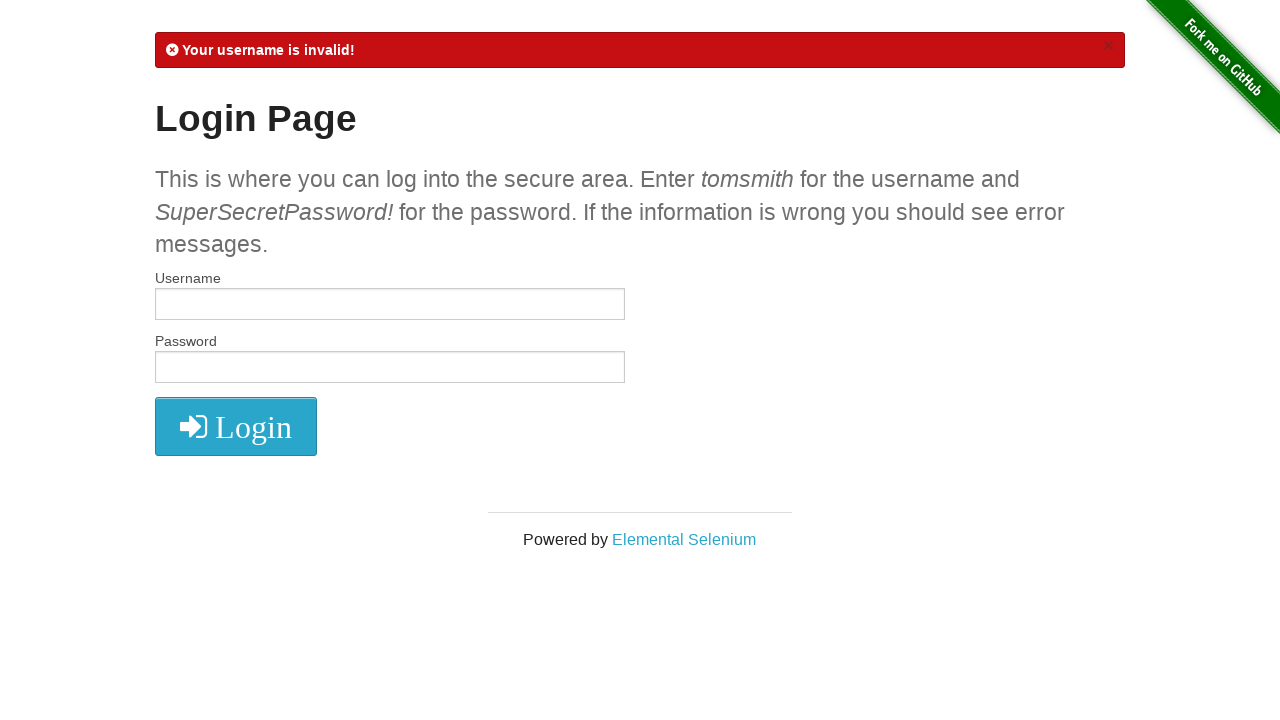

Error message appeared
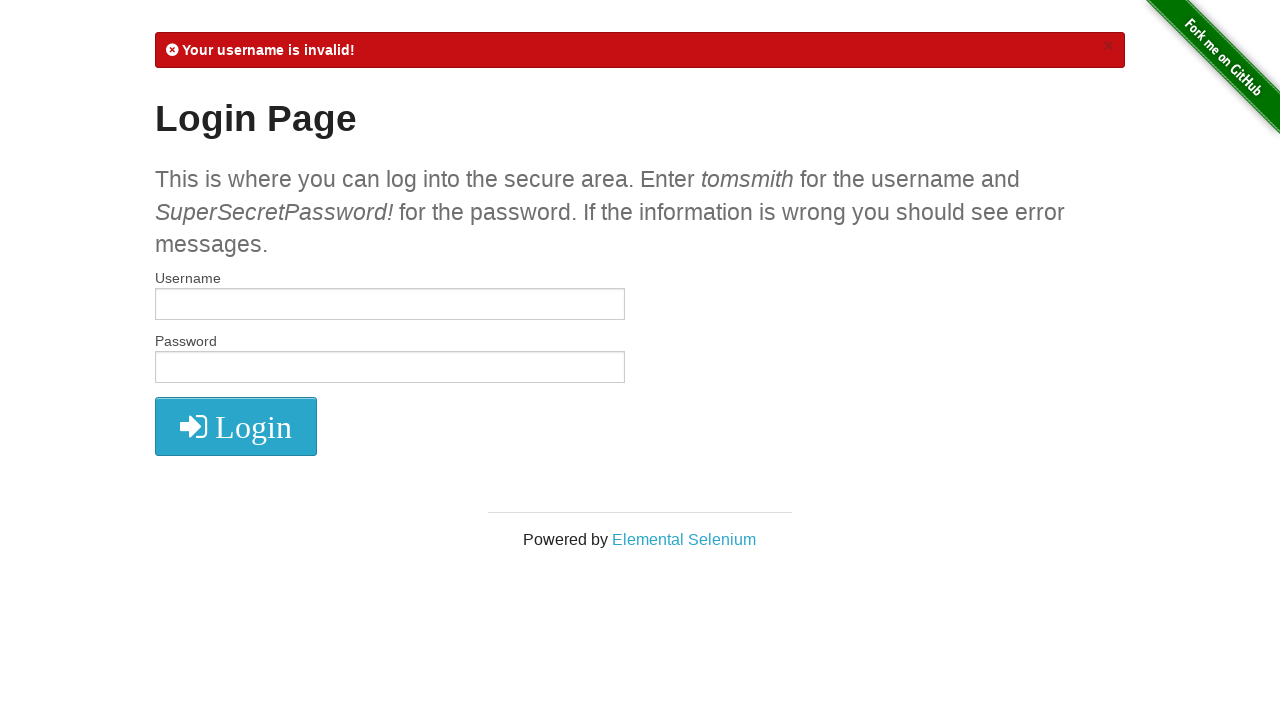

Clicked X button to close error message at (1108, 46) on .close
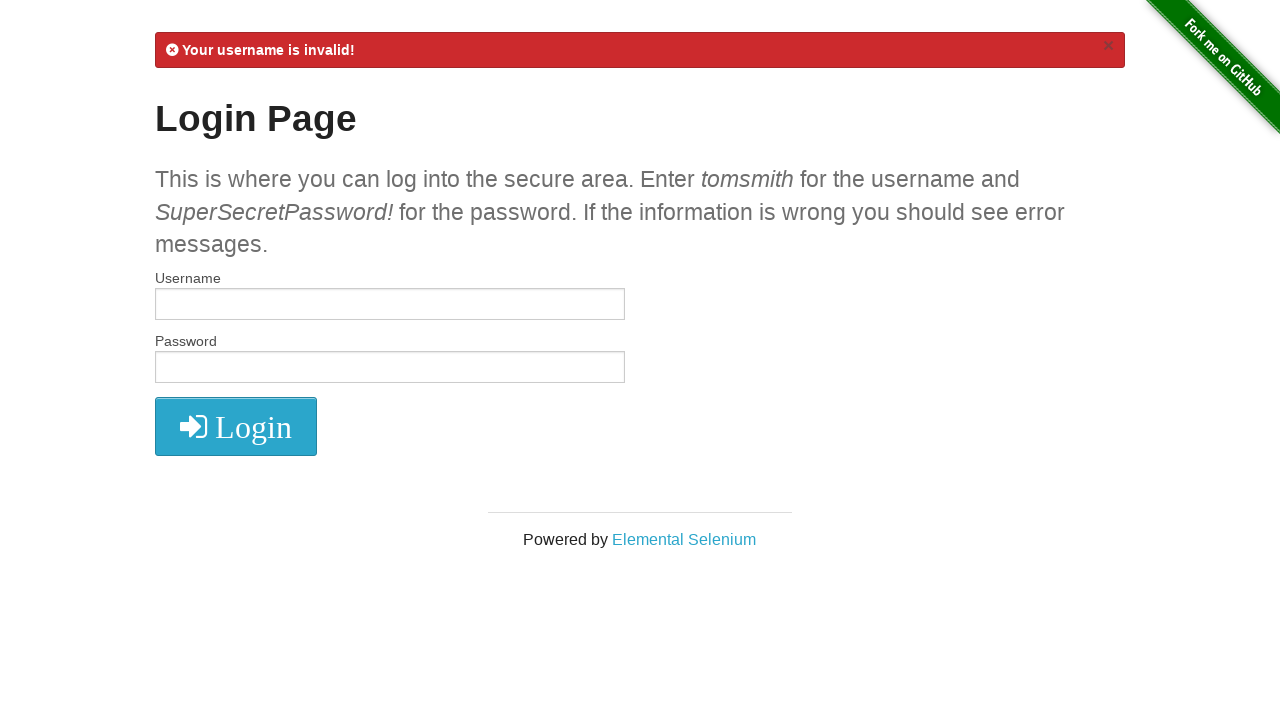

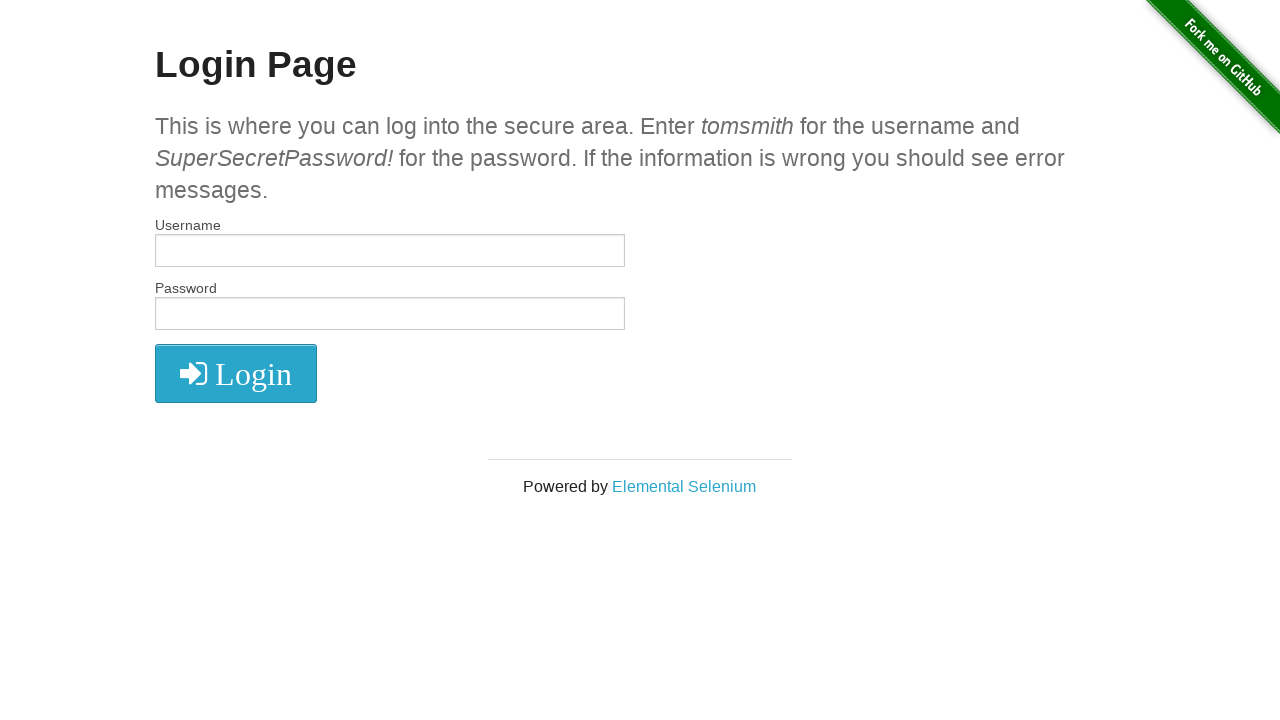